Navigates to Arena Atacado's search page with a search term and waits for product cards to load, verifying the search functionality works correctly.

Starting URL: https://www.arenaatacado.com.br/on/demandware.store/Sites-Arena-Site/pt_BR/Search-Show?q=arroz

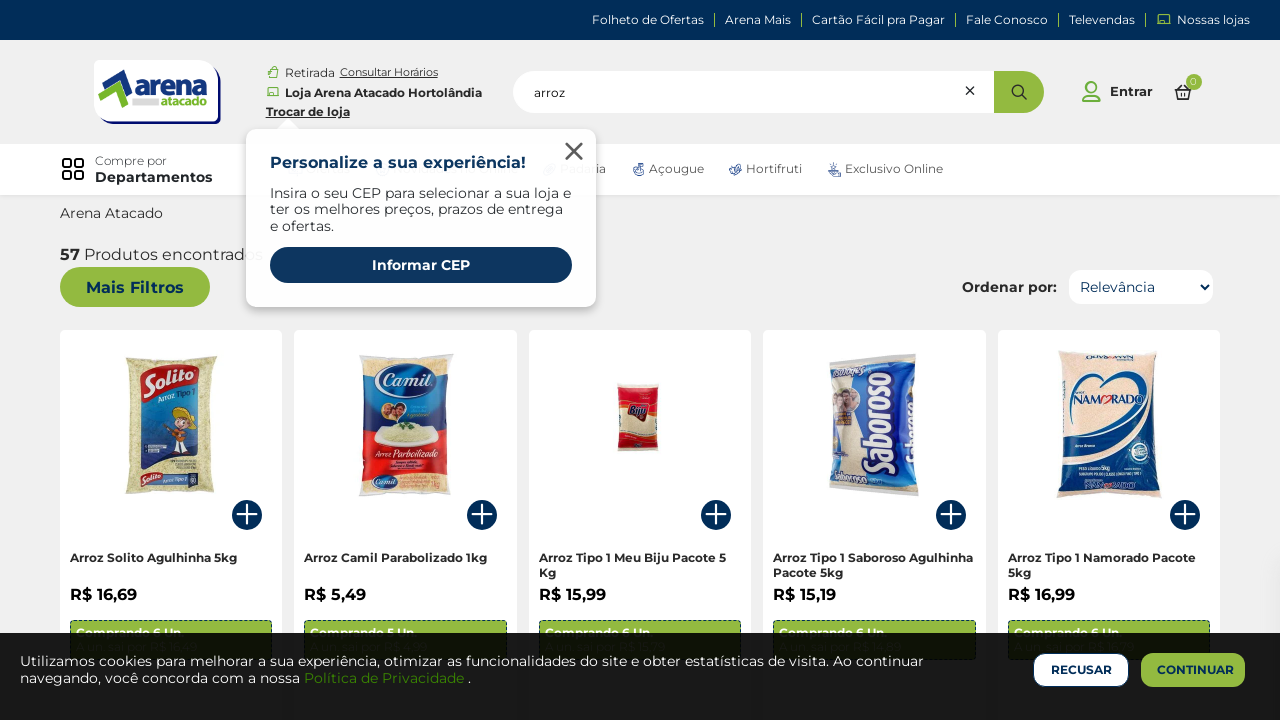

Navigated to Arena Atacado search page with 'arroz' search term
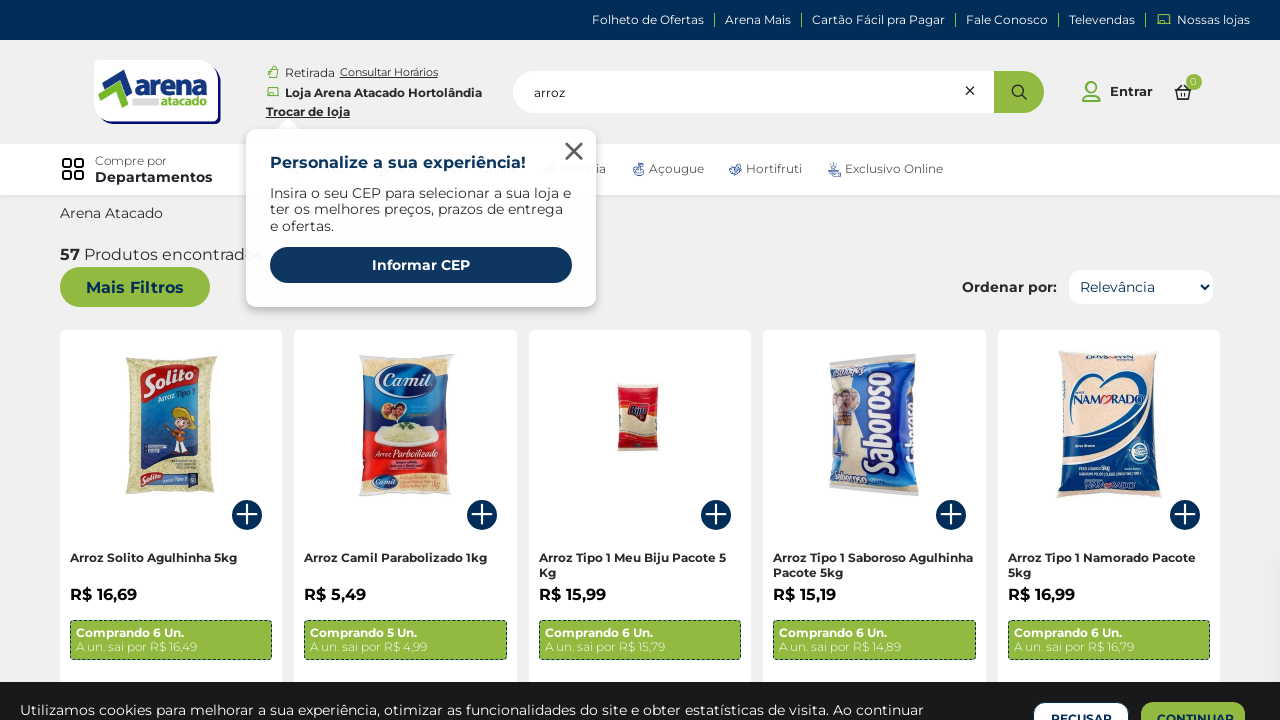

Product cards loaded on search results page
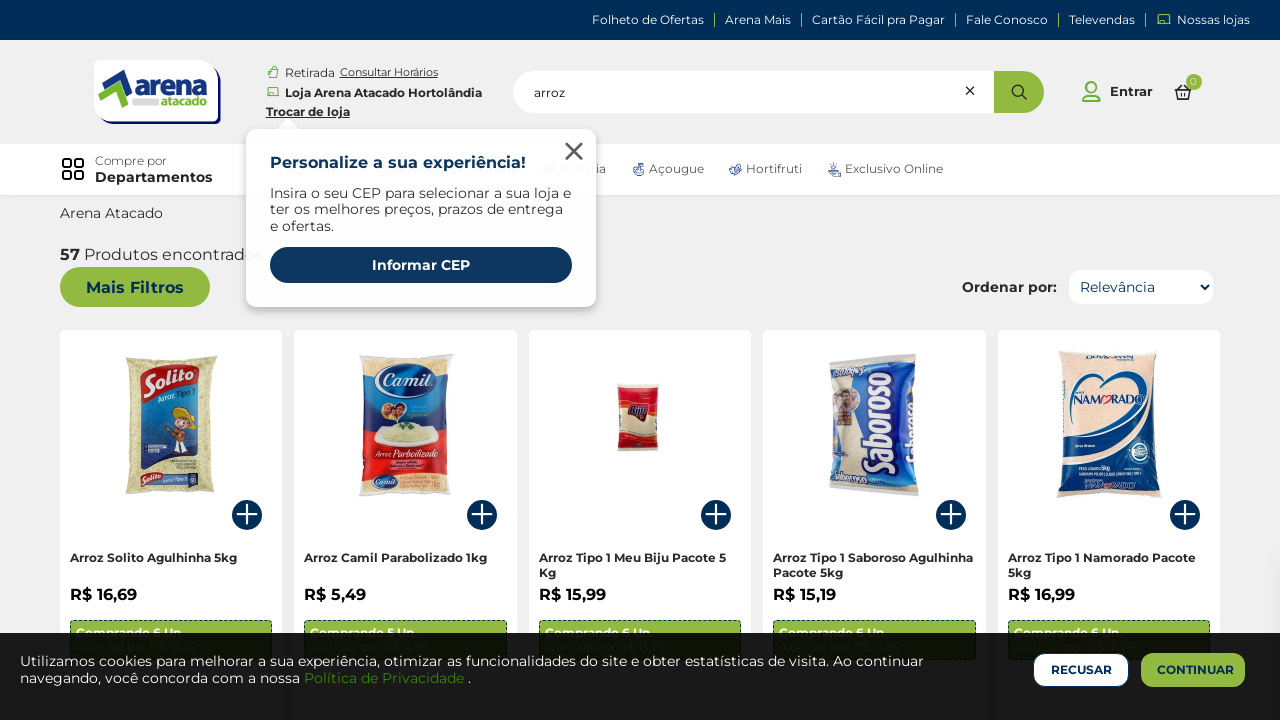

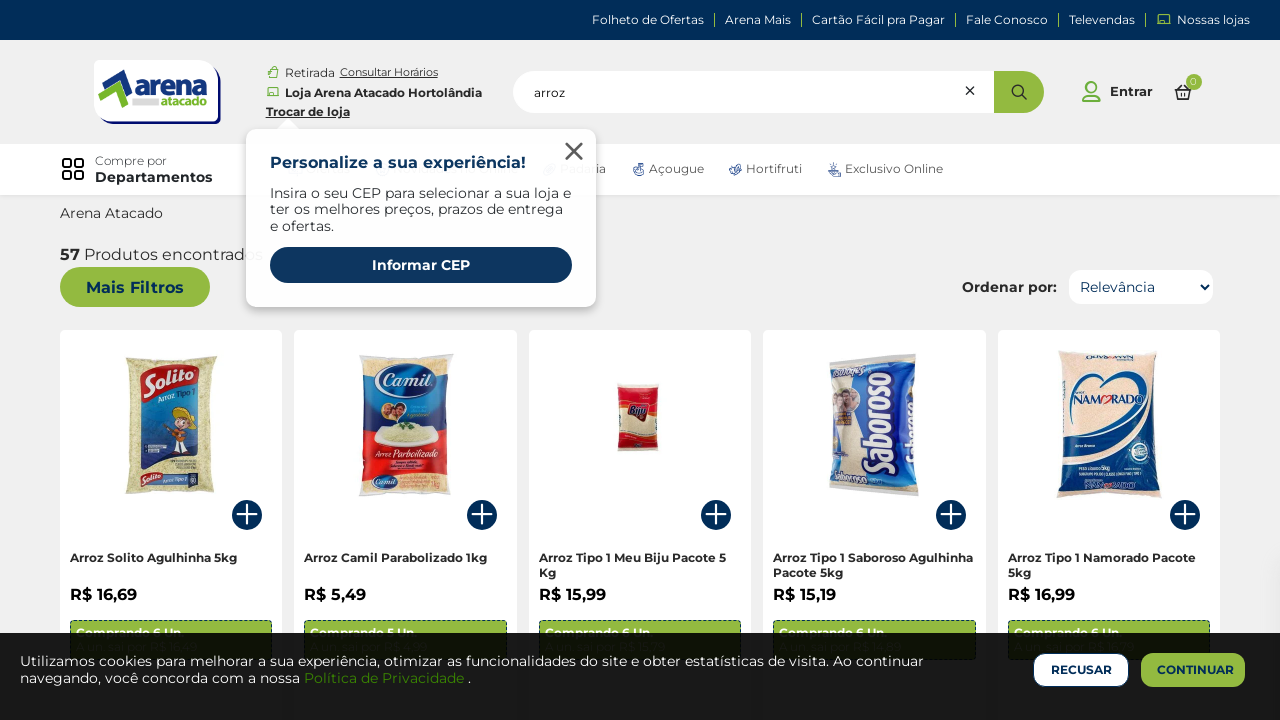